Tests handling of JavaScript prompt popup by switching to an iframe, clicking a button that triggers a prompt alert, and accepting the alert dialog.

Starting URL: https://www.w3schools.com/js/tryit.asp?filename=tryjs_prompt

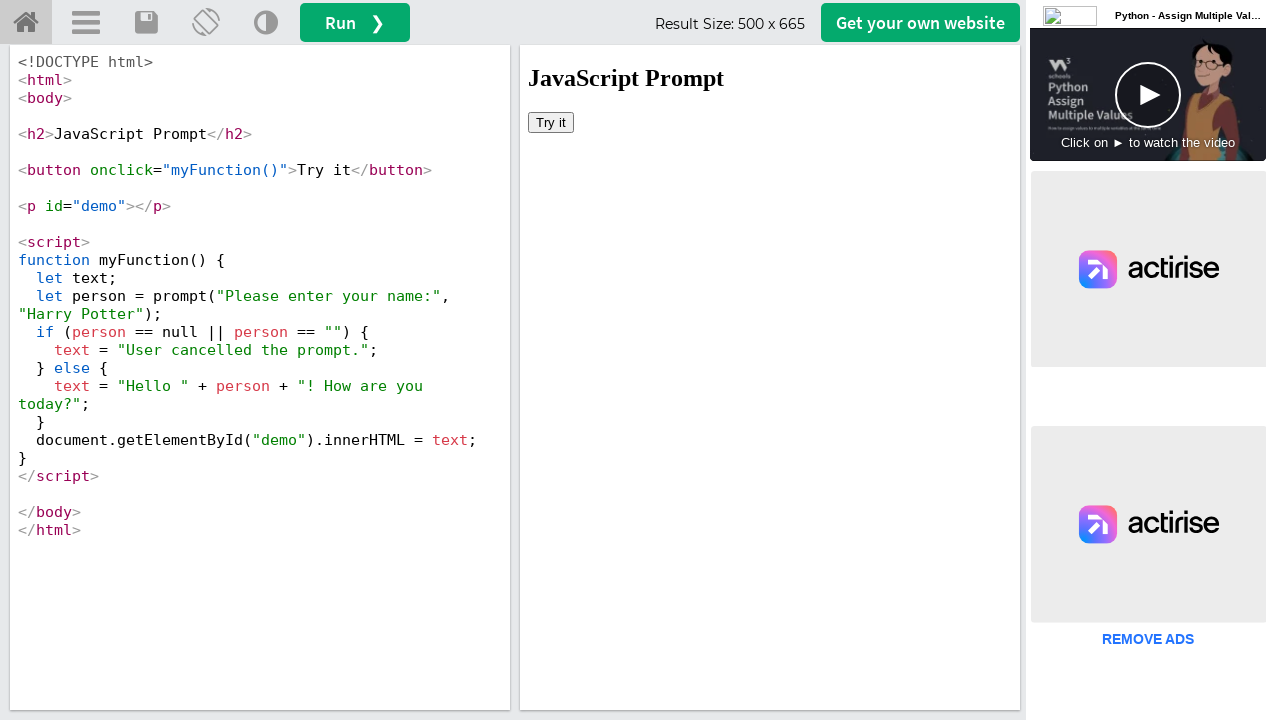

Located iframe with ID 'iframeResult'
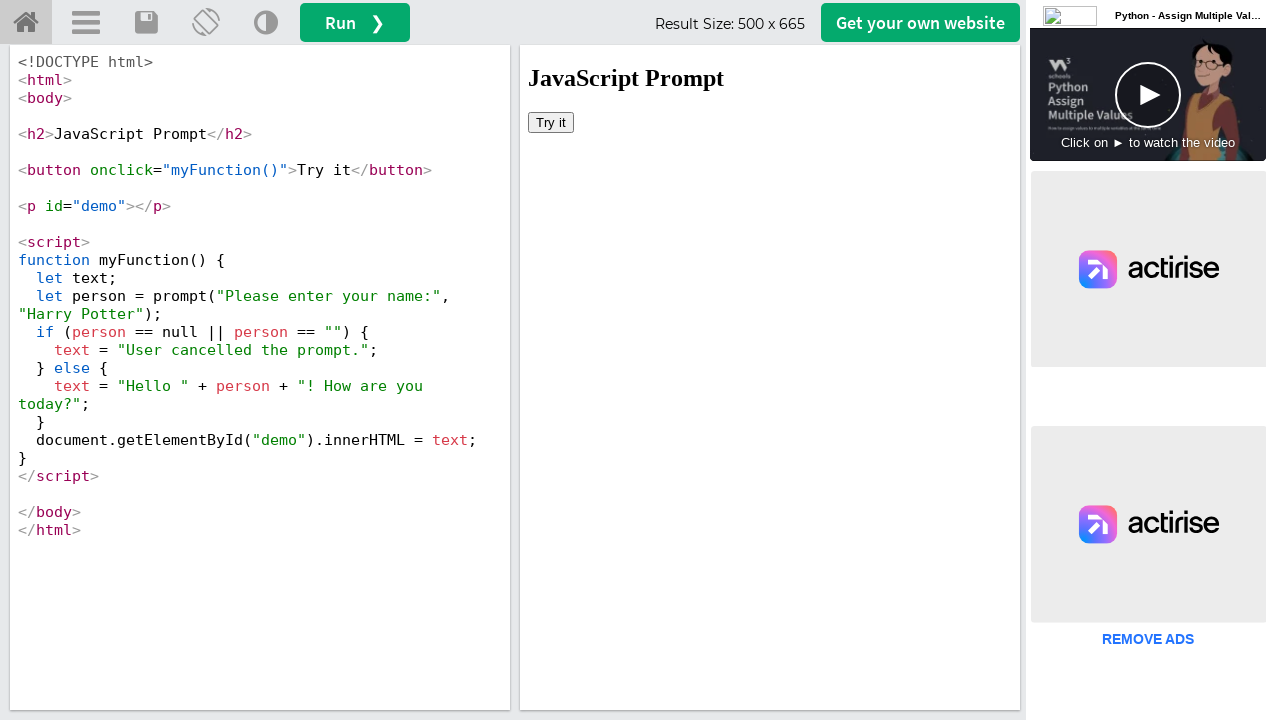

Clicked 'Try it' button in iframe at (551, 122) on #iframeResult >> internal:control=enter-frame >> xpath=//button[text()='Try it']
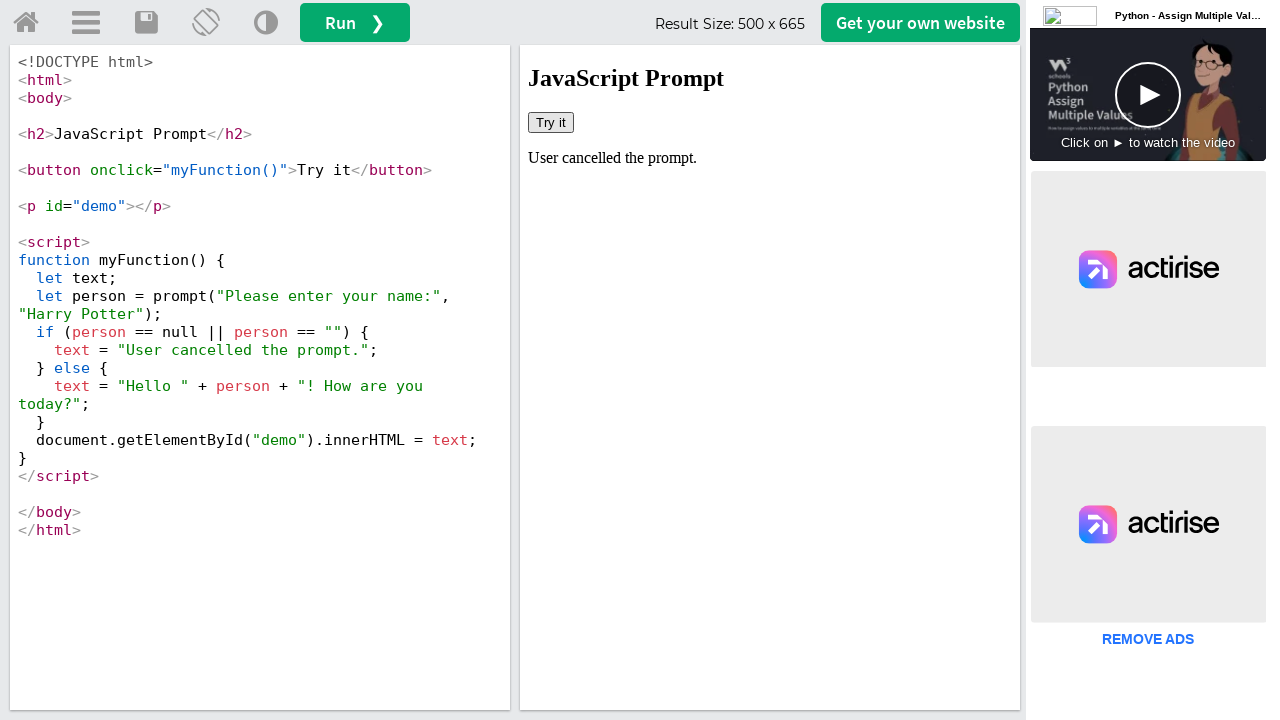

Set up dialog handler to accept prompts
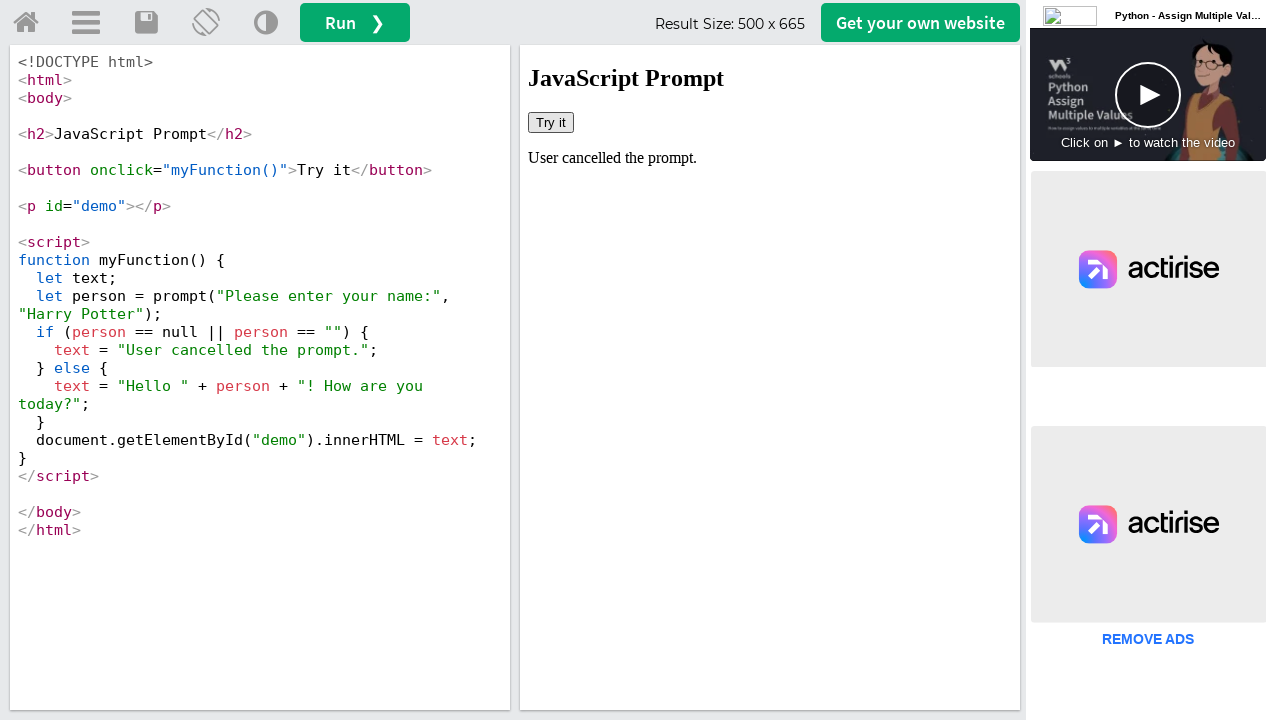

Clicked 'Try it' button again to trigger prompt dialog at (551, 122) on #iframeResult >> internal:control=enter-frame >> xpath=//button[text()='Try it']
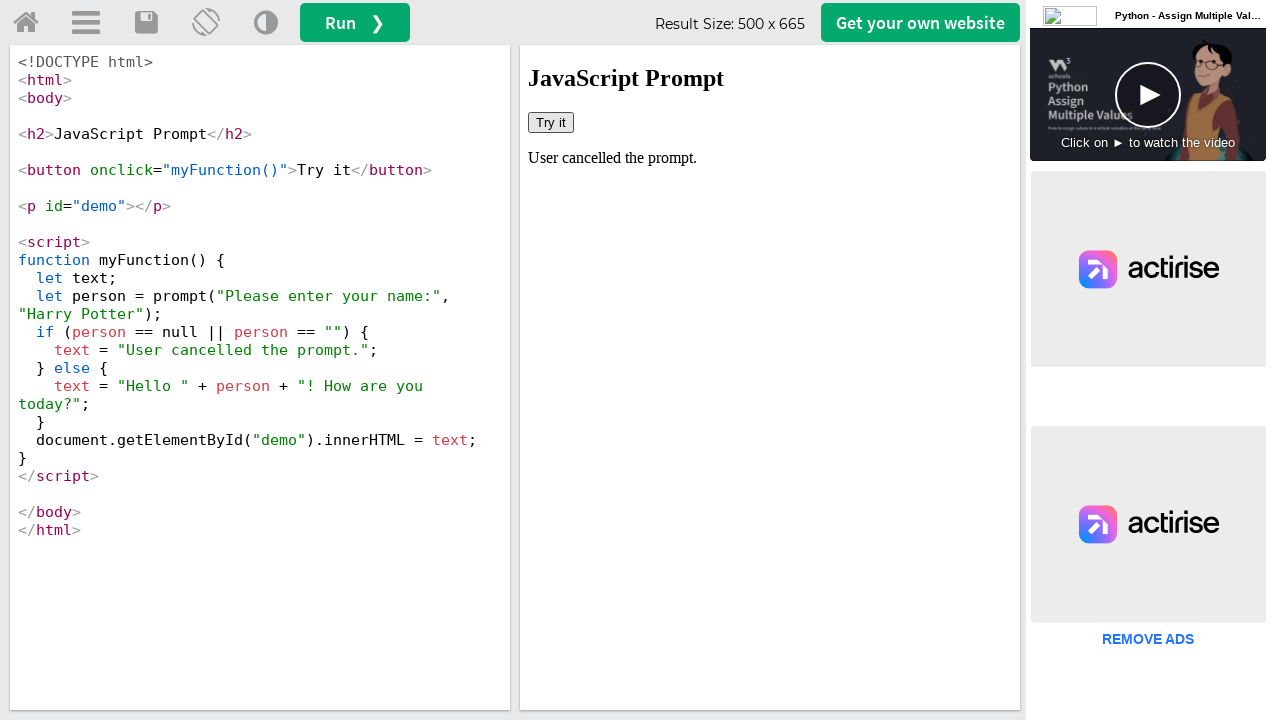

Waited 1000ms for dialog to be processed
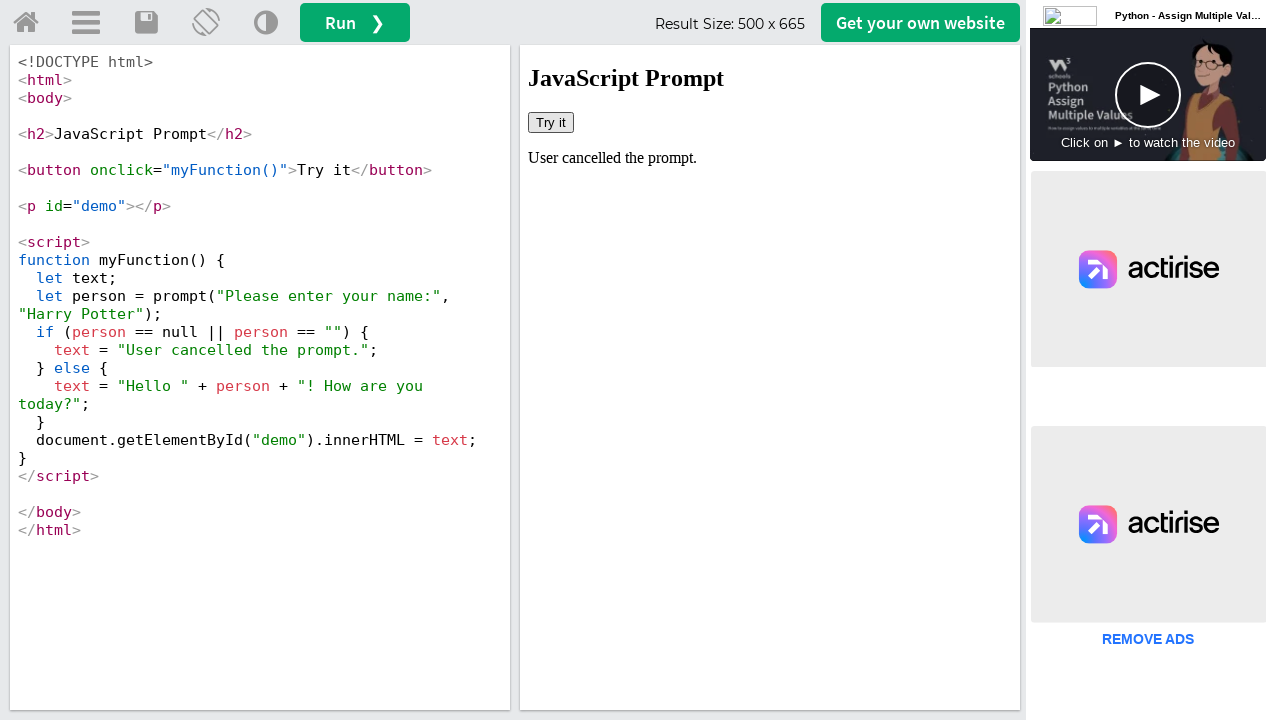

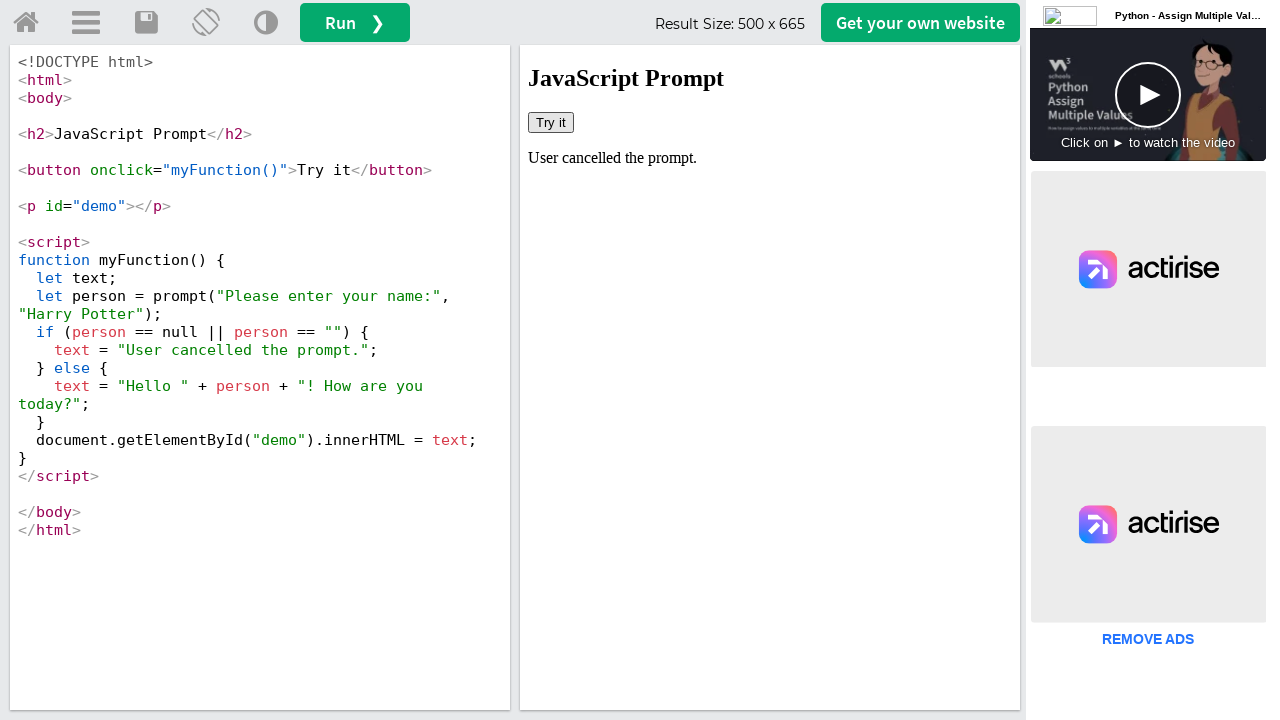